Tests the search functionality by entering a search term and clicking the search button

Starting URL: http://testphp.vulnweb.com

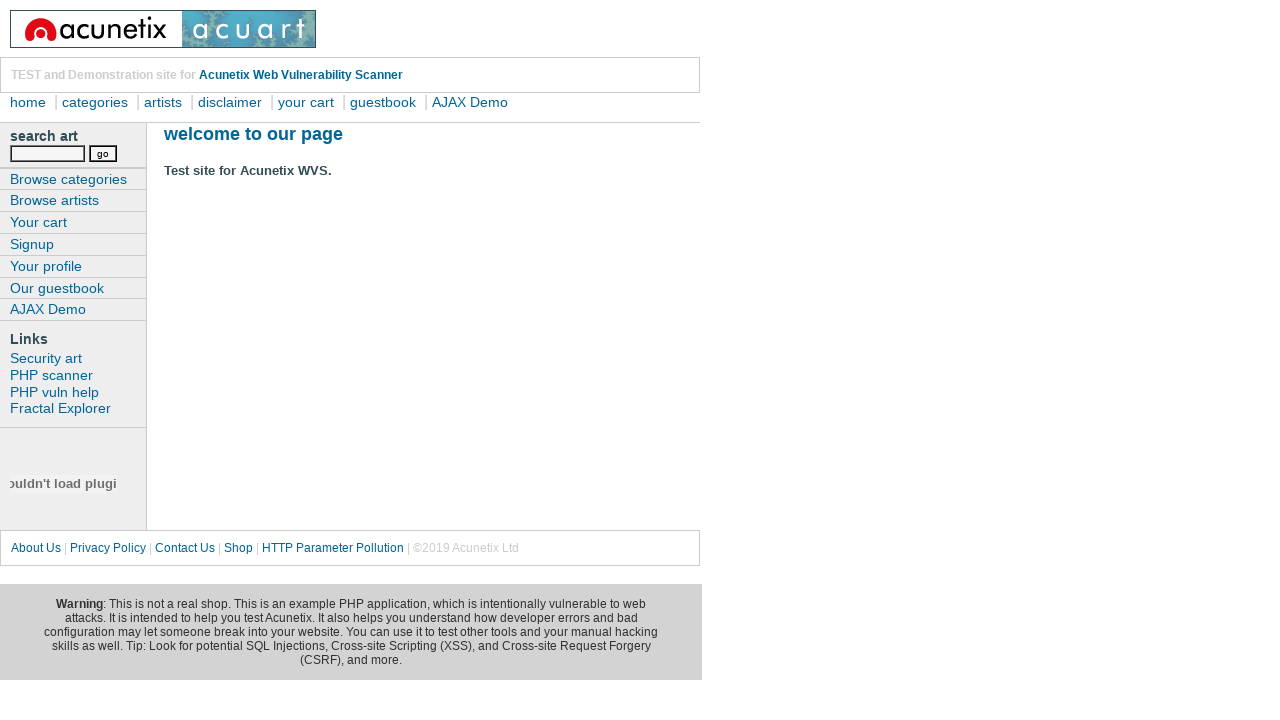

Filled search field with 'tester' on input[name='searchFor']
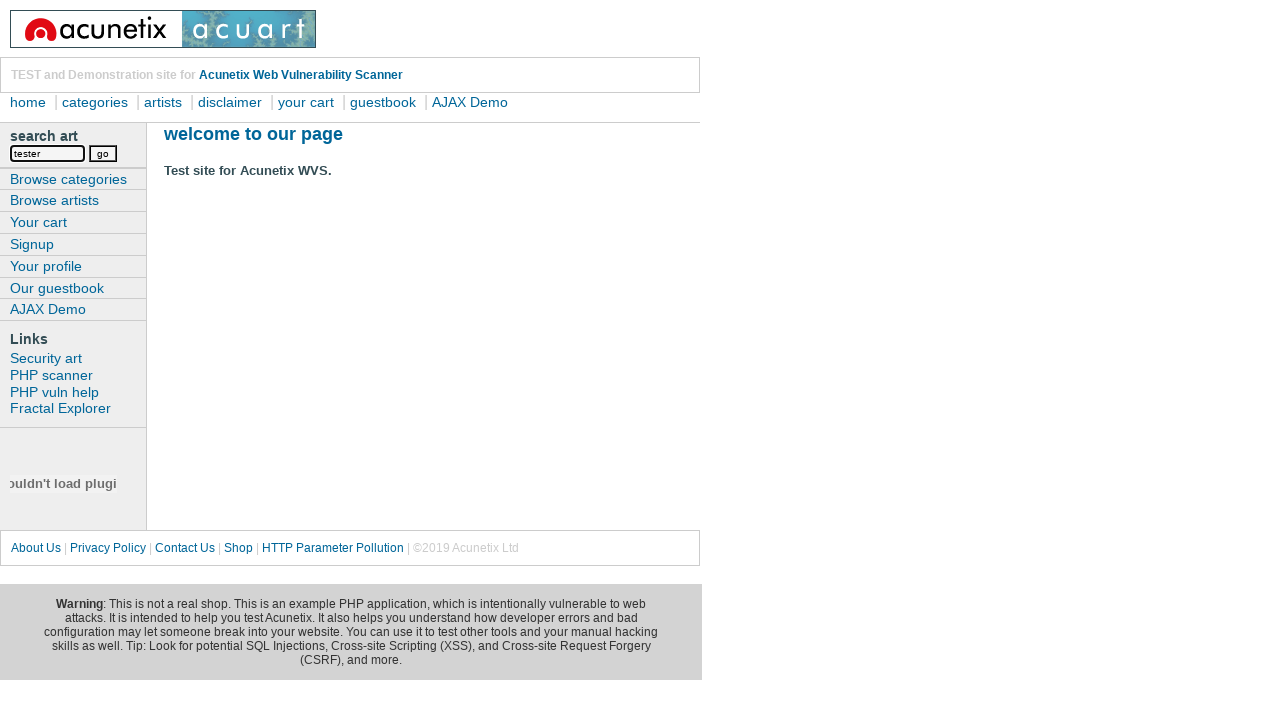

Clicked search button to submit search at (103, 153) on input[name='goButton']
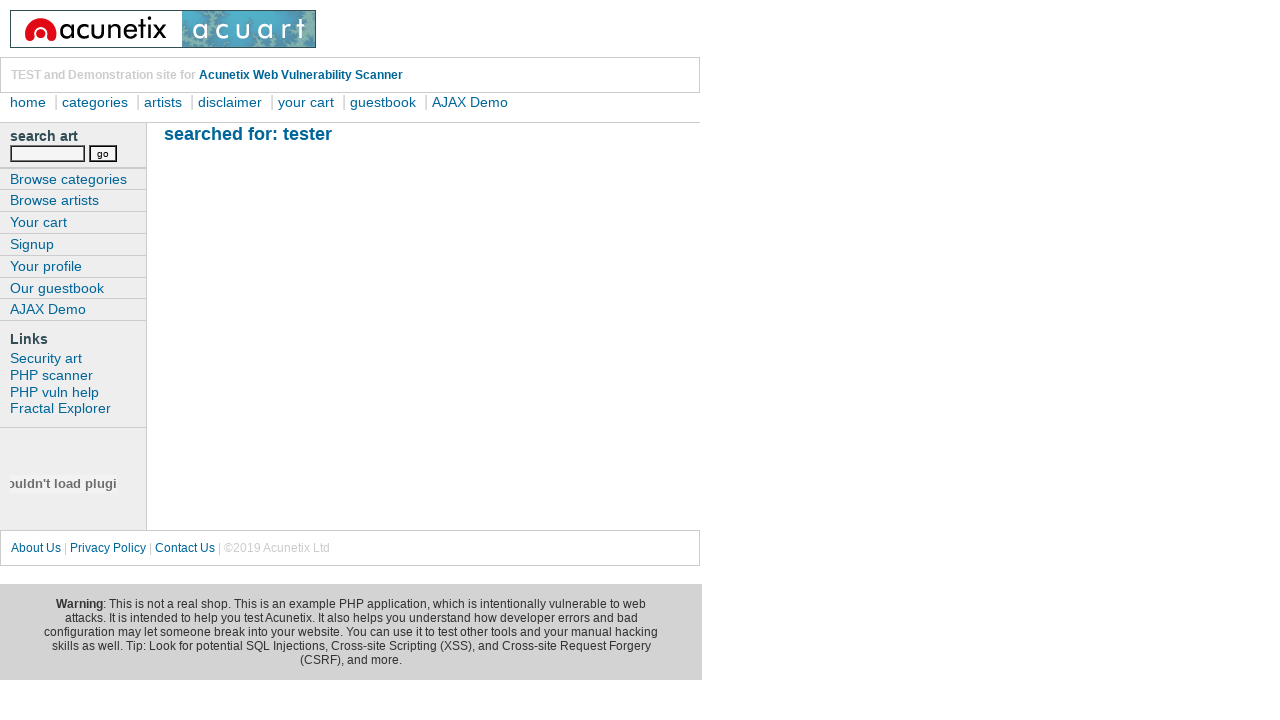

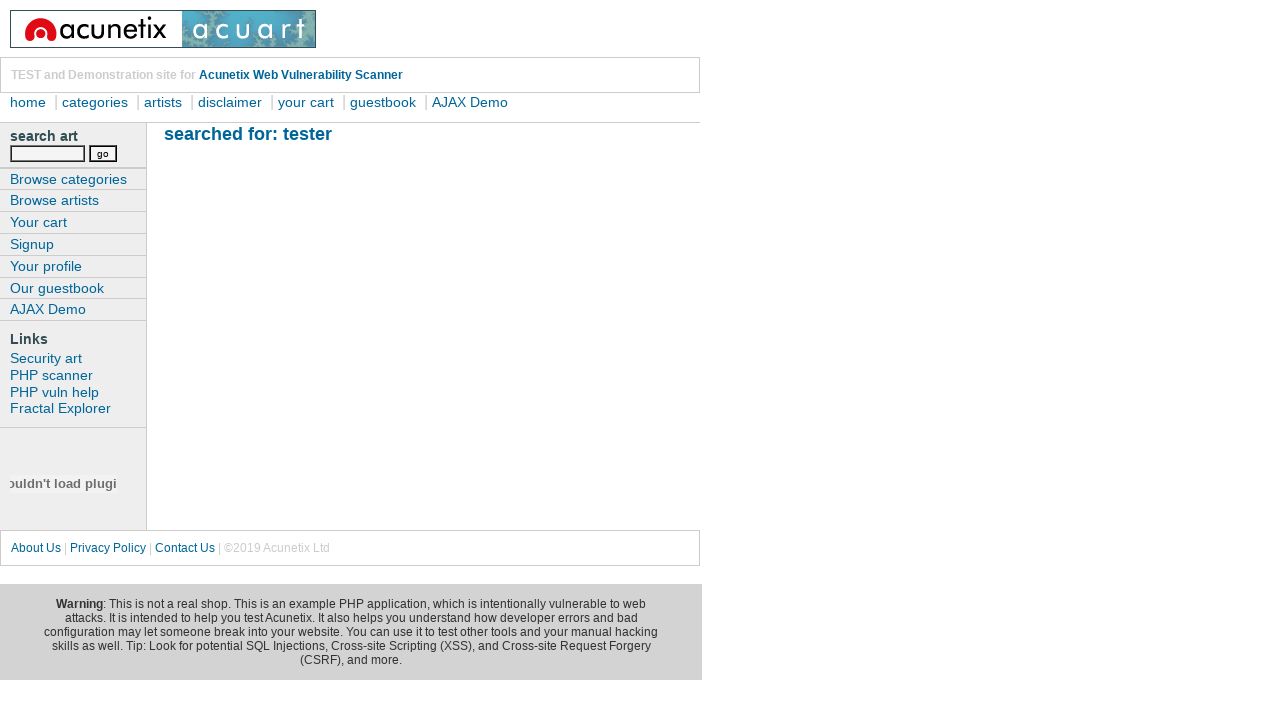